Tests JavaScript alert handling by filling a name field, triggering an alert, accepting it, then triggering another alert and dismissing it.

Starting URL: https://www.rahulshettyacademy.com/AutomationPractice/

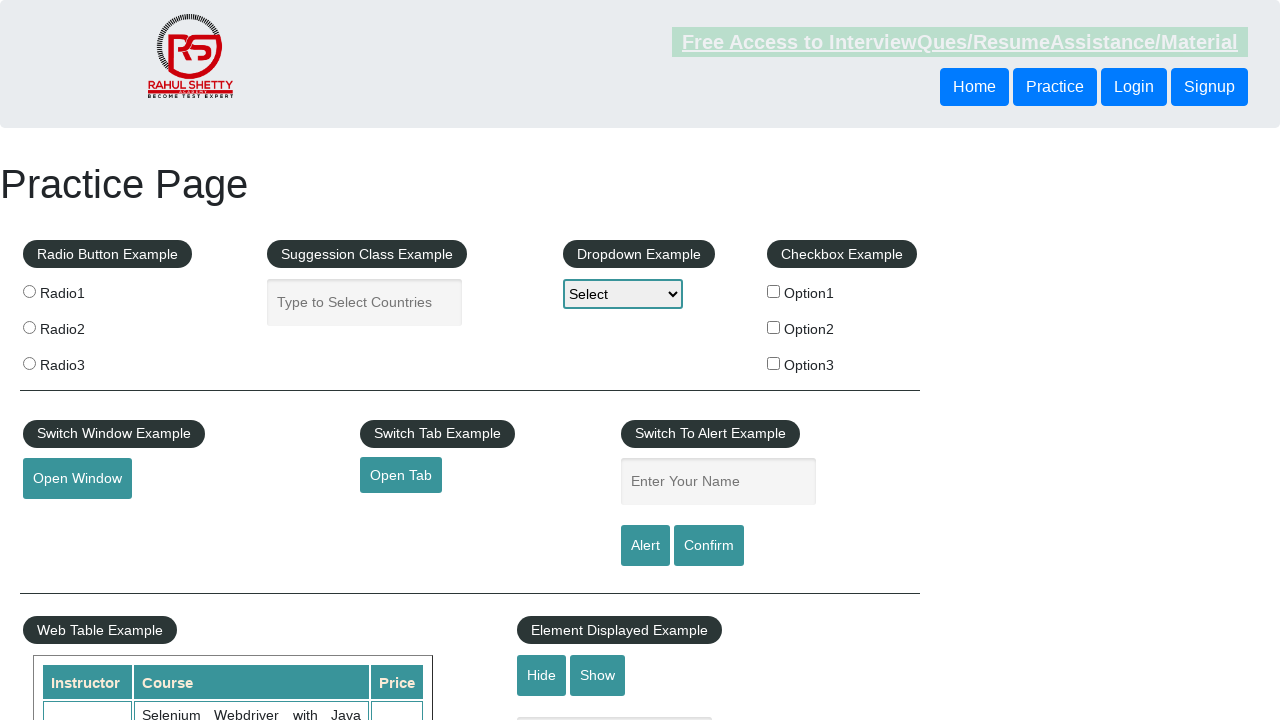

Navigated to Rahul Shetty Academy automation practice page
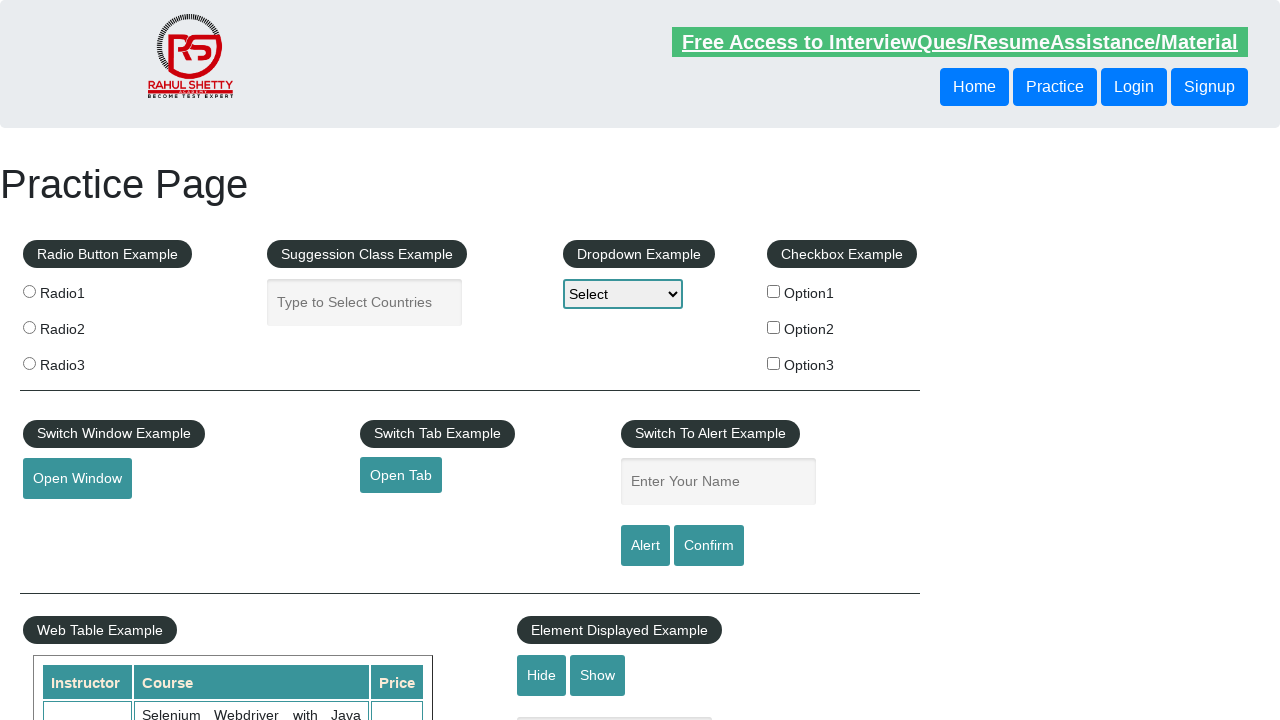

Filled name field with 'ABCDEFGH' on #name
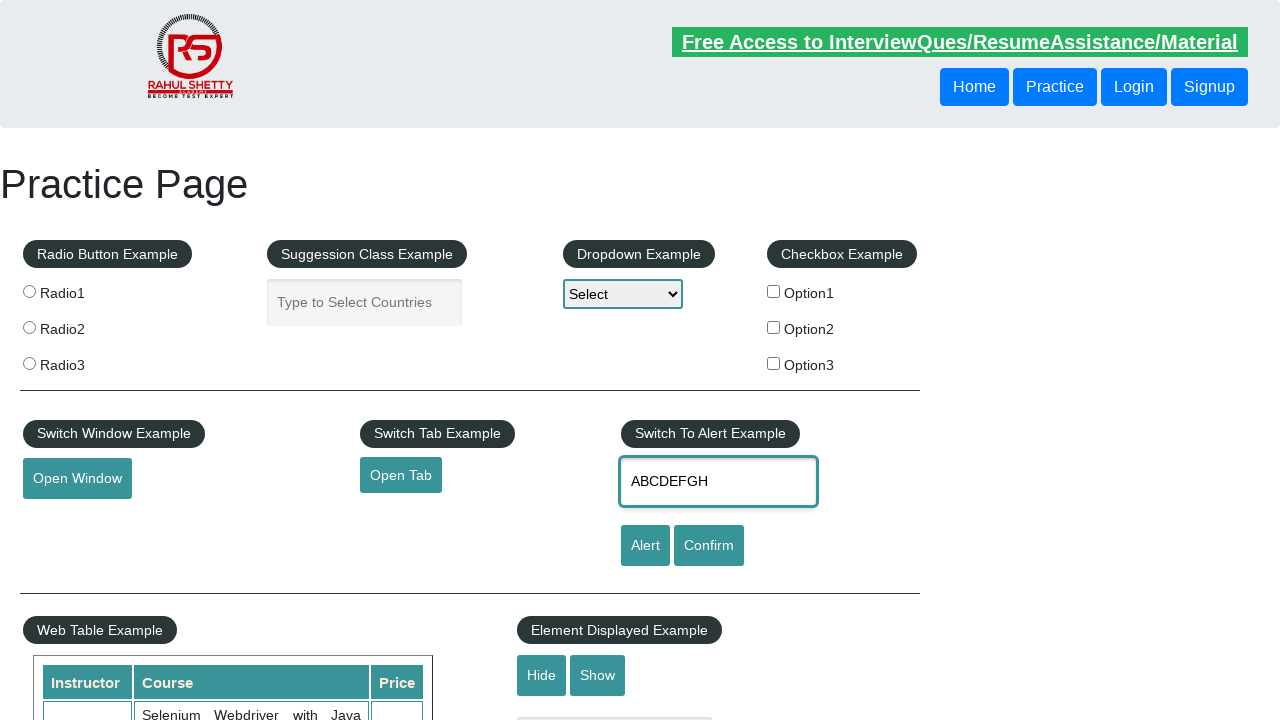

Clicked alert button to trigger first alert at (645, 546) on #alertbtn
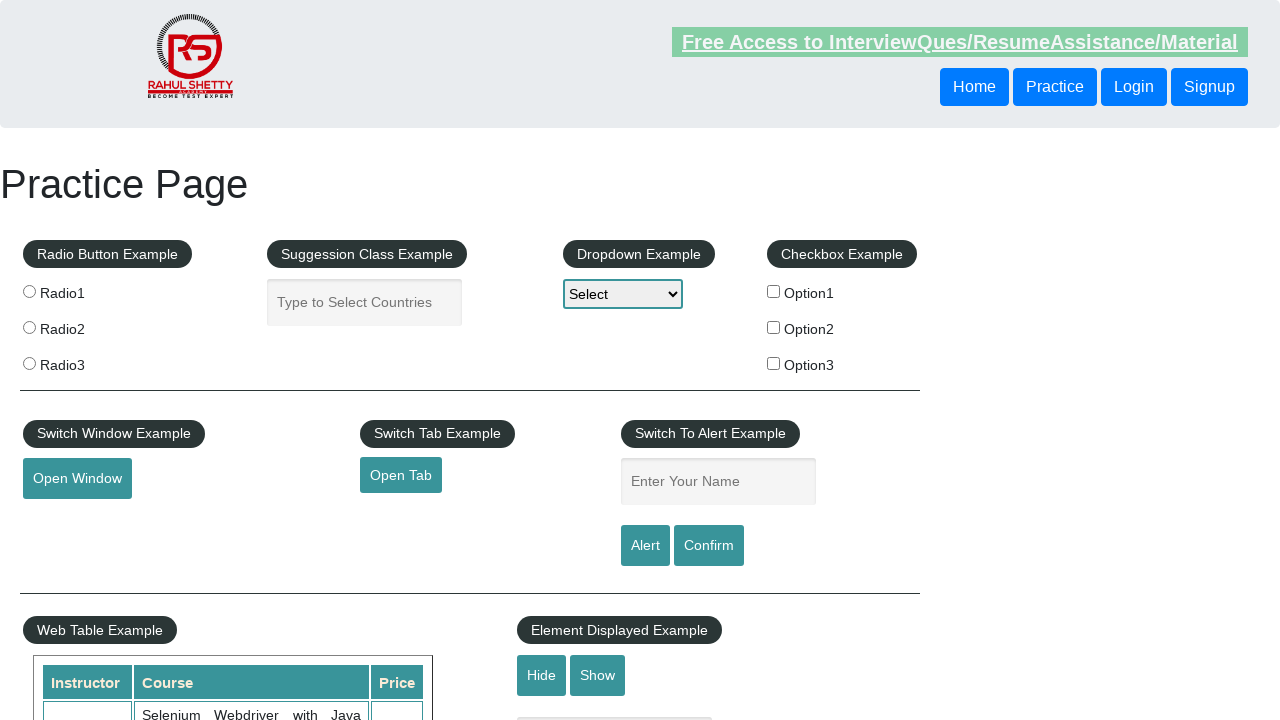

Set up dialog handler to accept alerts
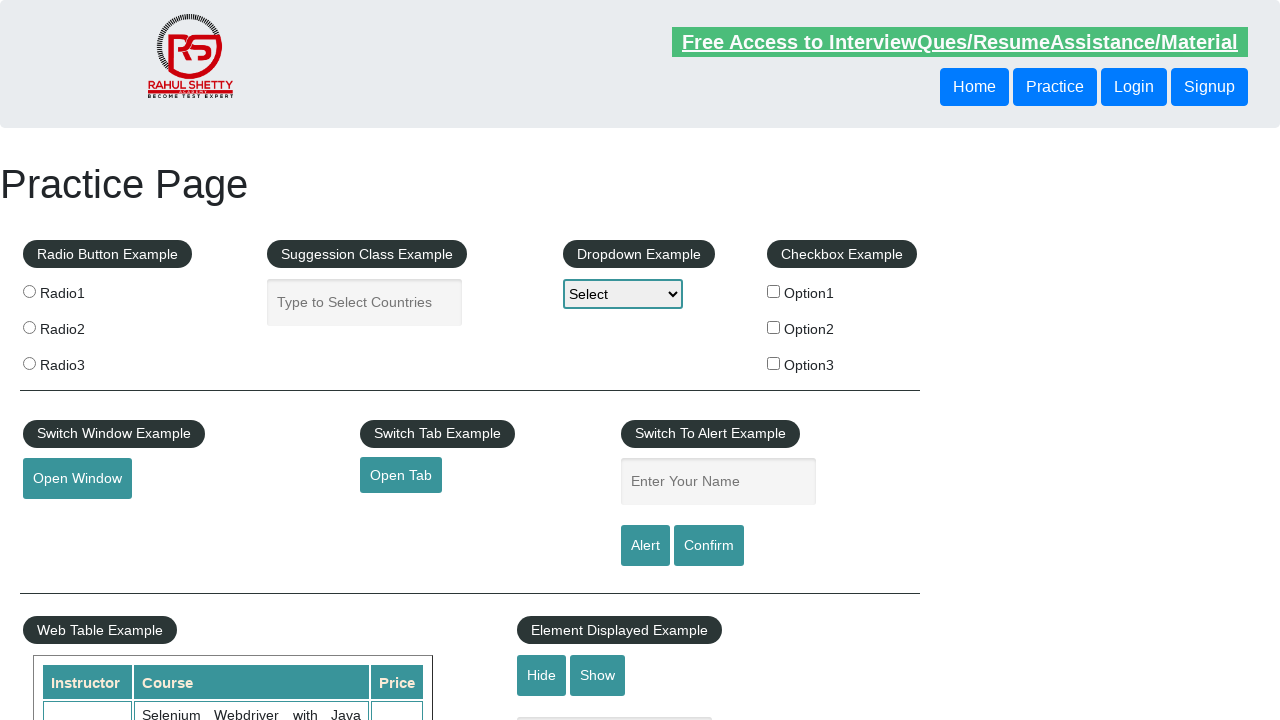

Clicked alert button and accepted the alert at (645, 546) on #alertbtn
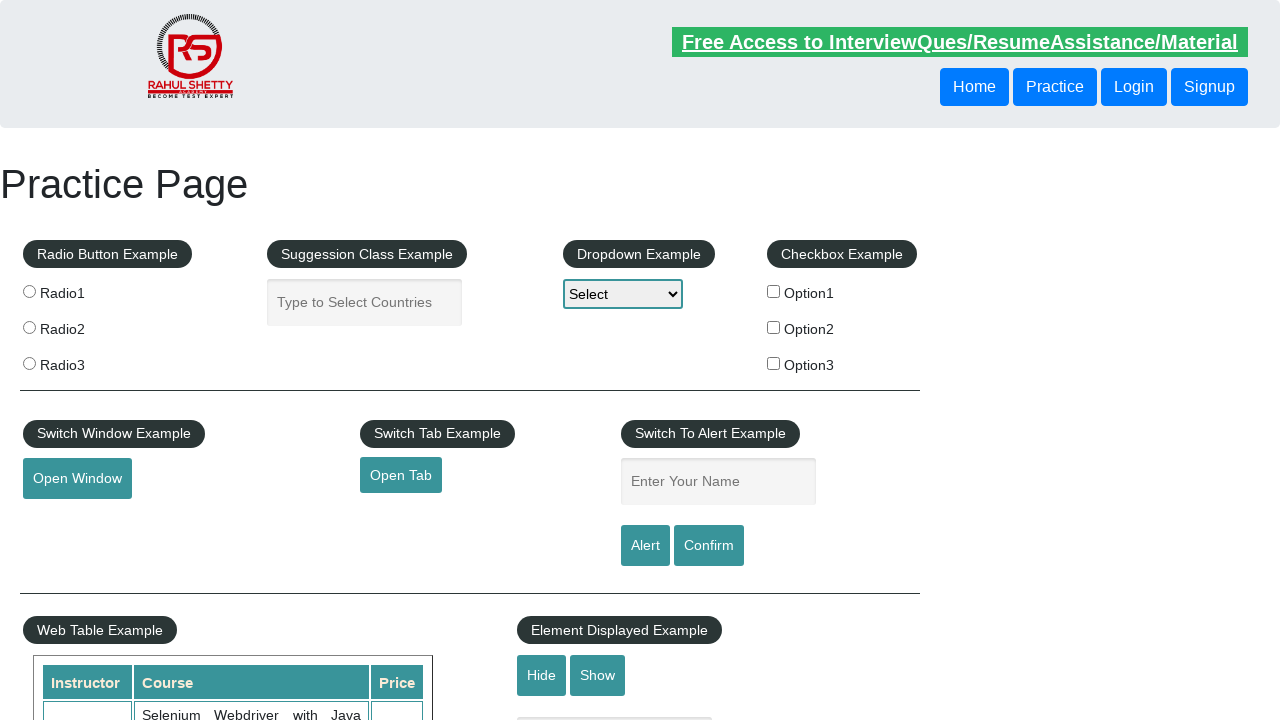

Waited 1 second after alert interaction
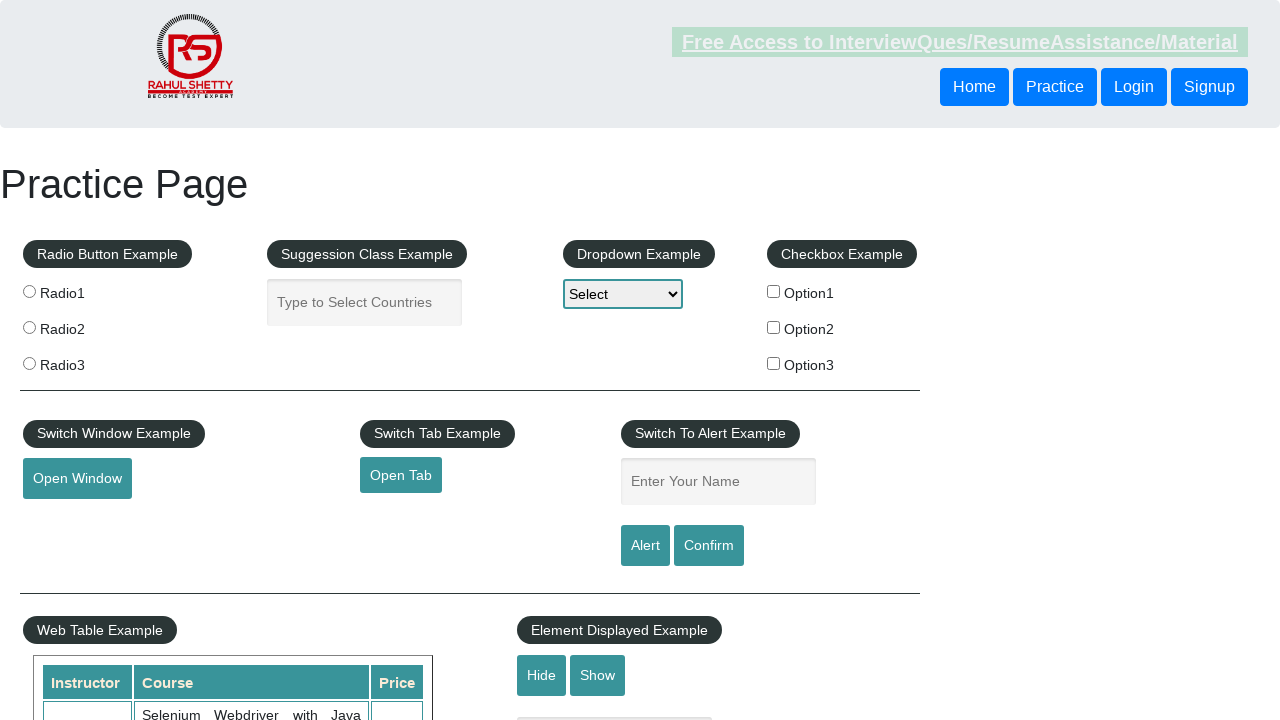

Set up dialog handler to dismiss alerts
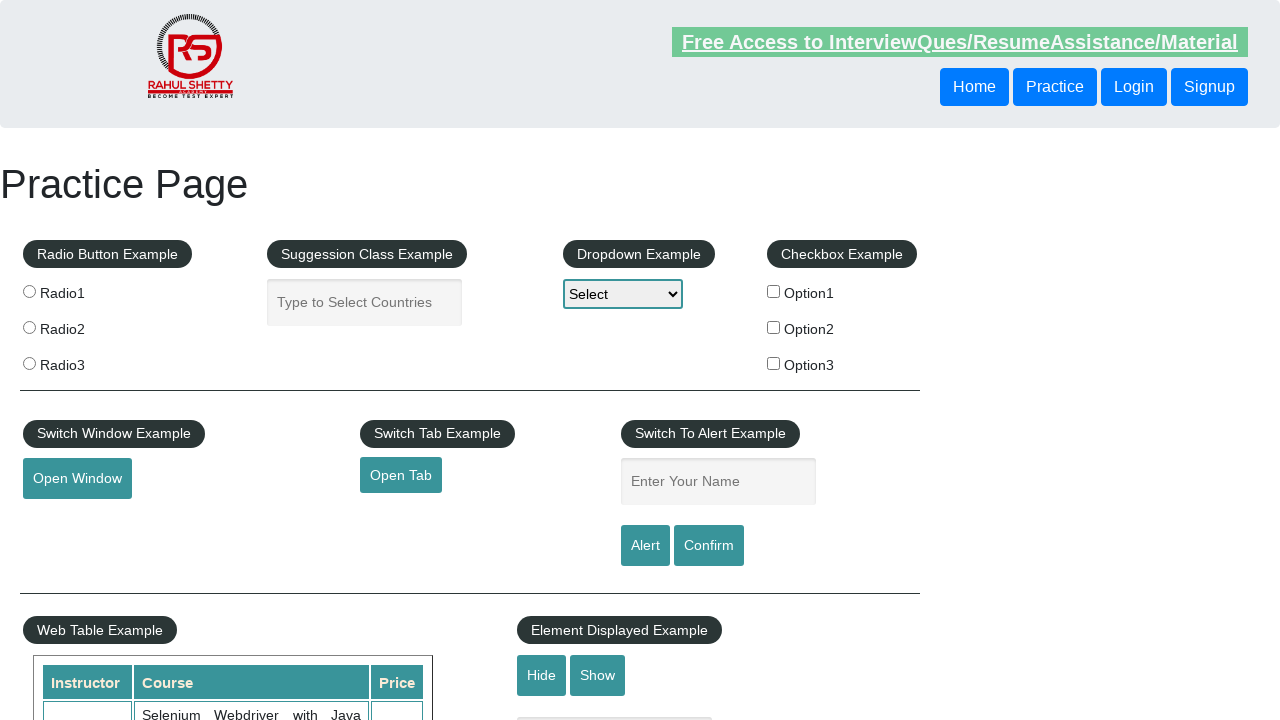

Clicked alert button and dismissed the alert at (645, 546) on #alertbtn
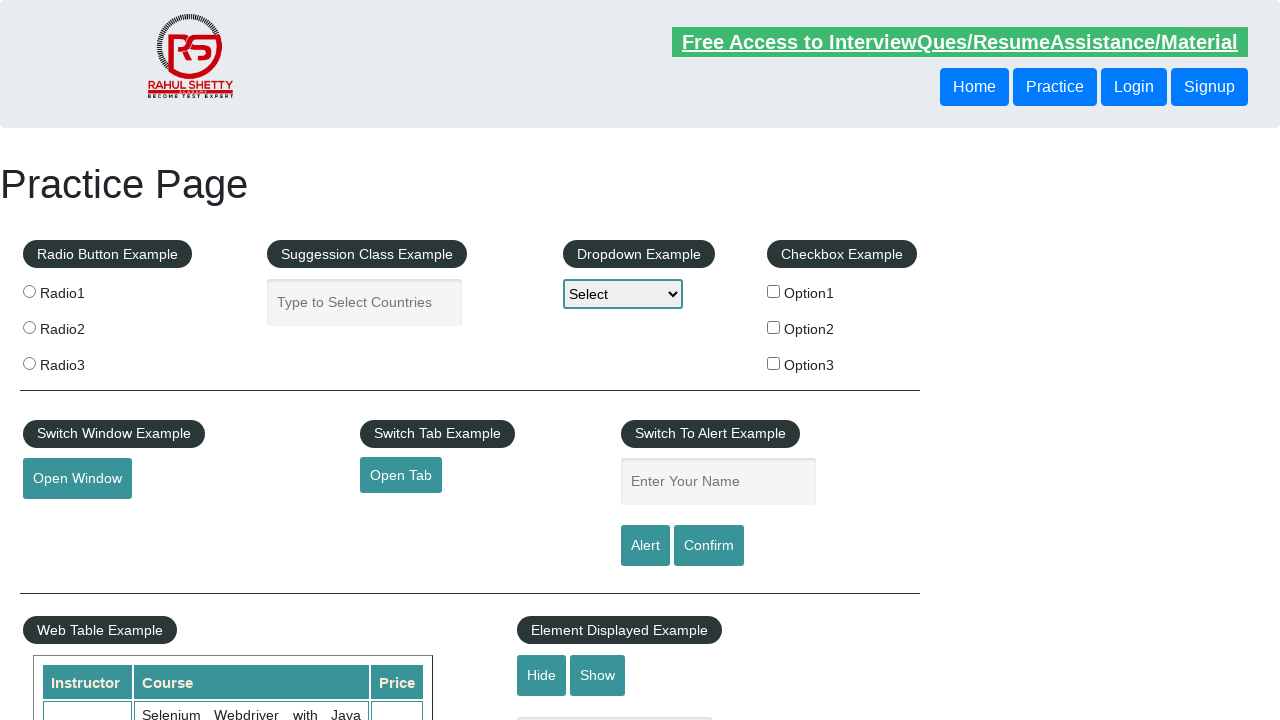

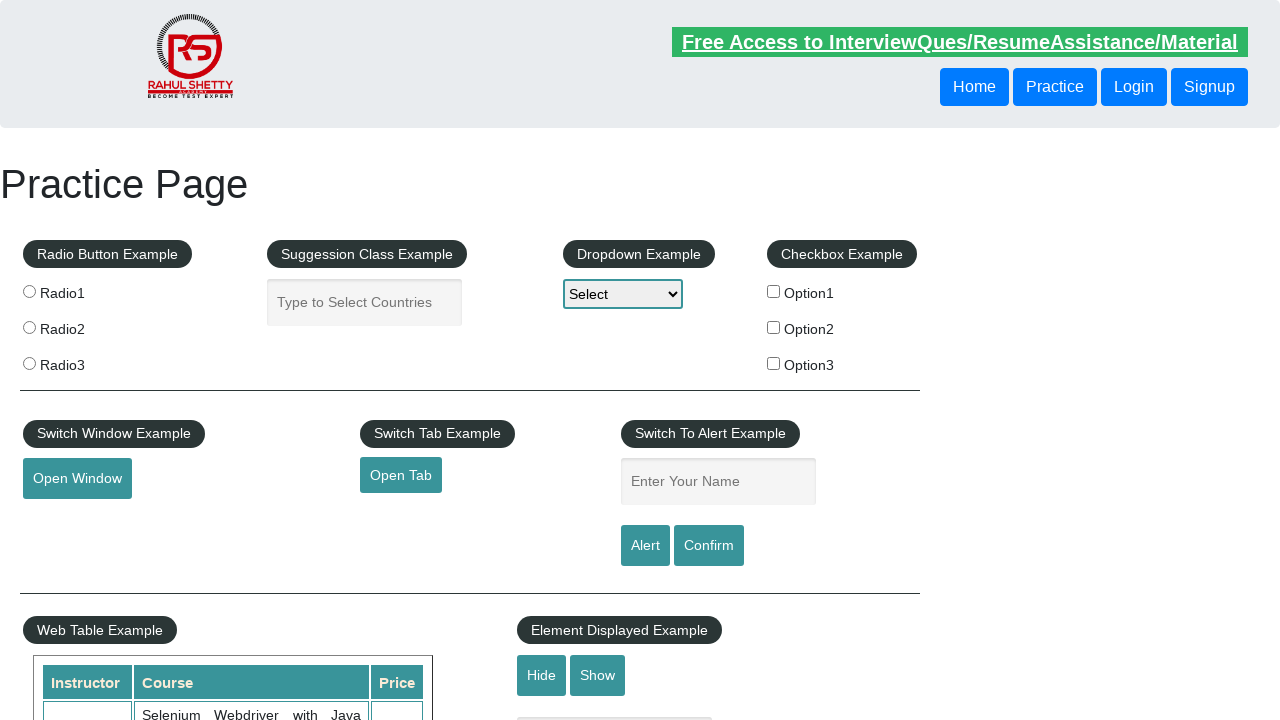